Tests alert handling by entering a name and clicking the alert button, then accepting the JavaScript alert dialog

Starting URL: https://rahulshettyacademy.com/AutomationPractice/

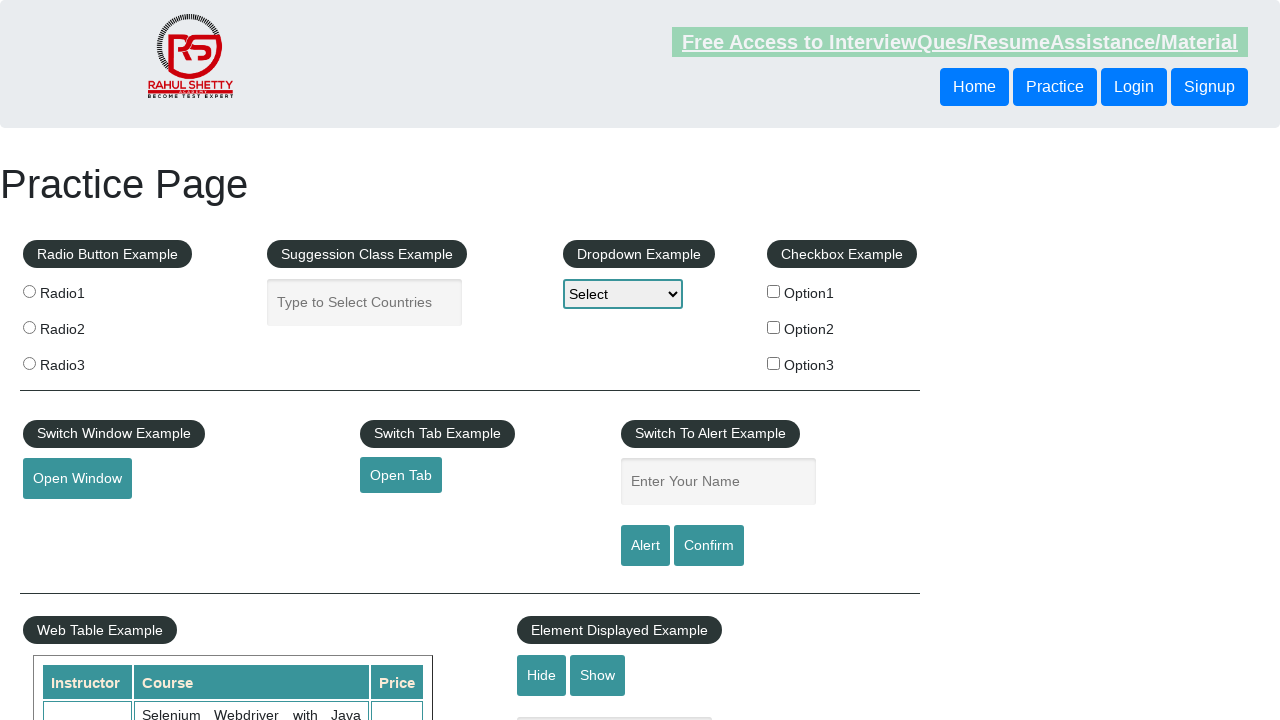

Filled name field with 'Ram' on #name
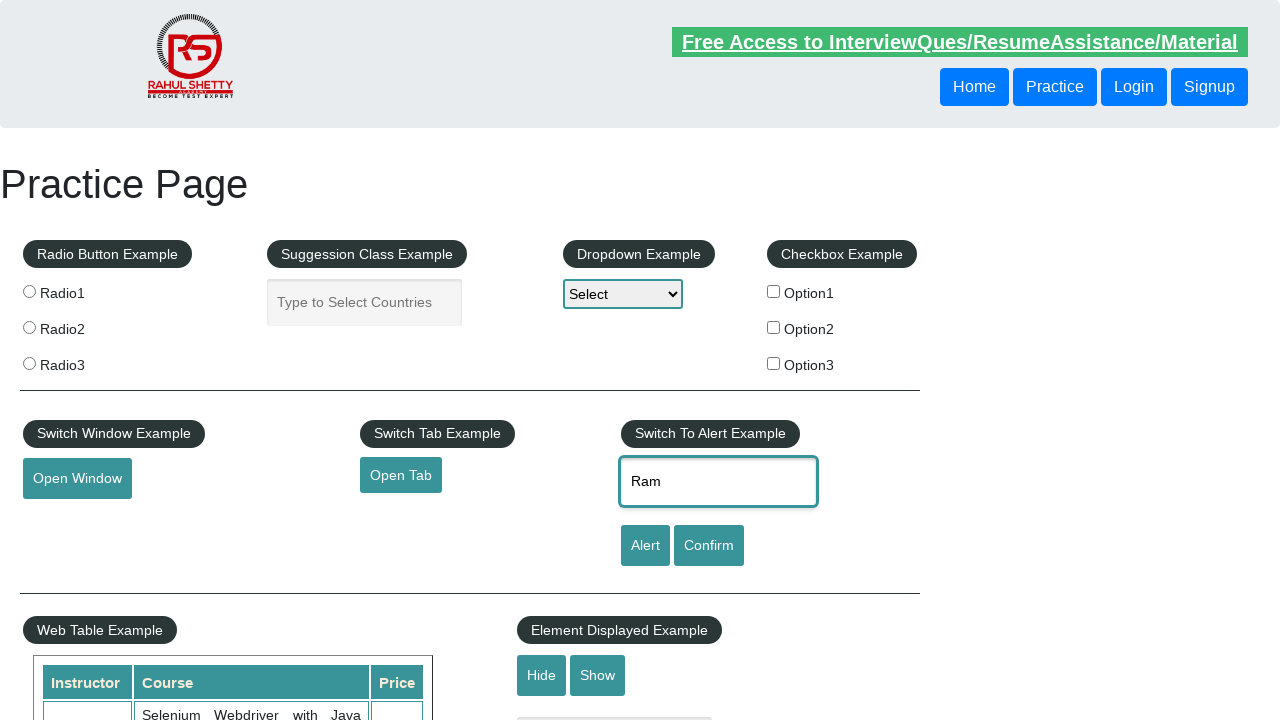

Clicked alert button to trigger JavaScript alert at (645, 546) on #alertbtn
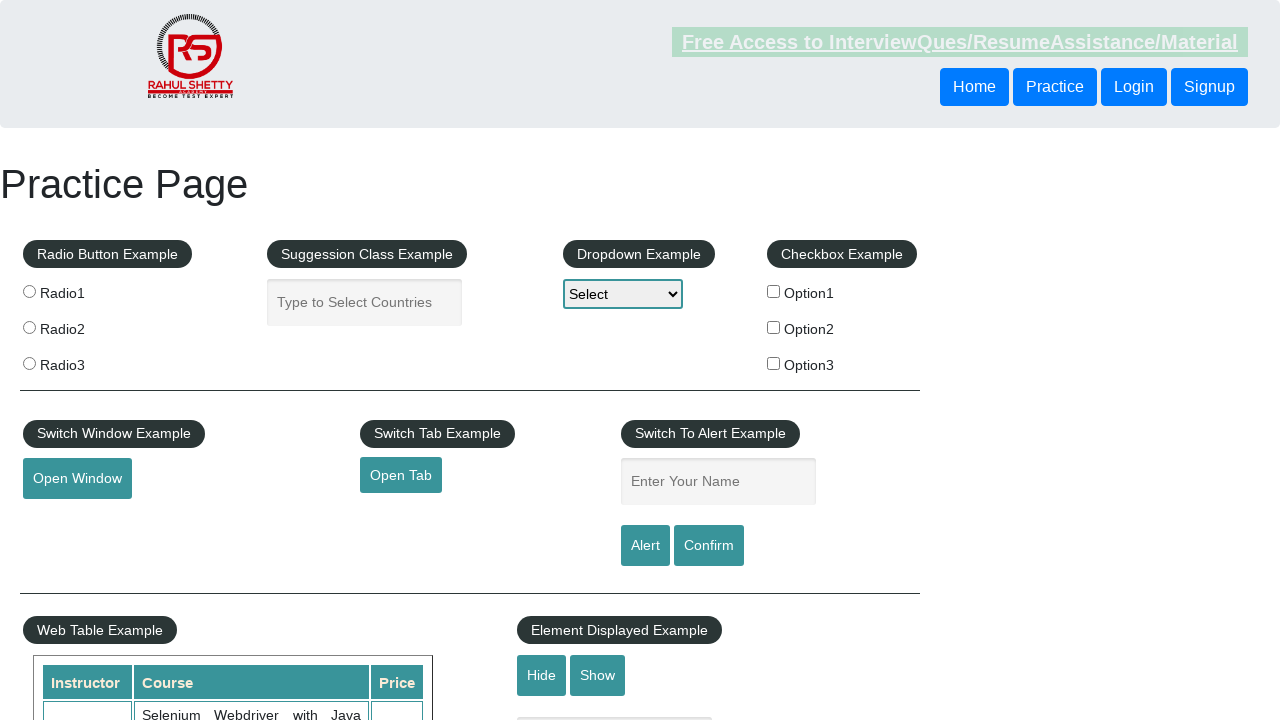

Set up dialog handler to accept alerts
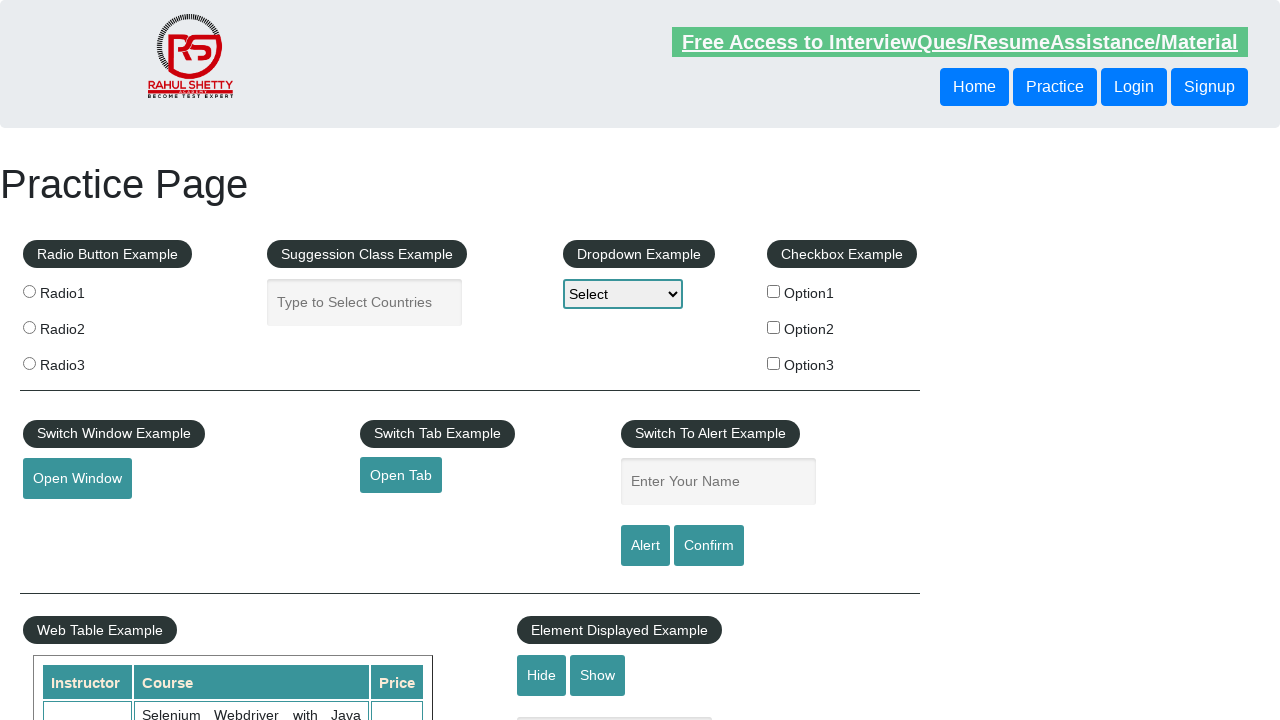

Waited 500ms for alert dialog to be processed
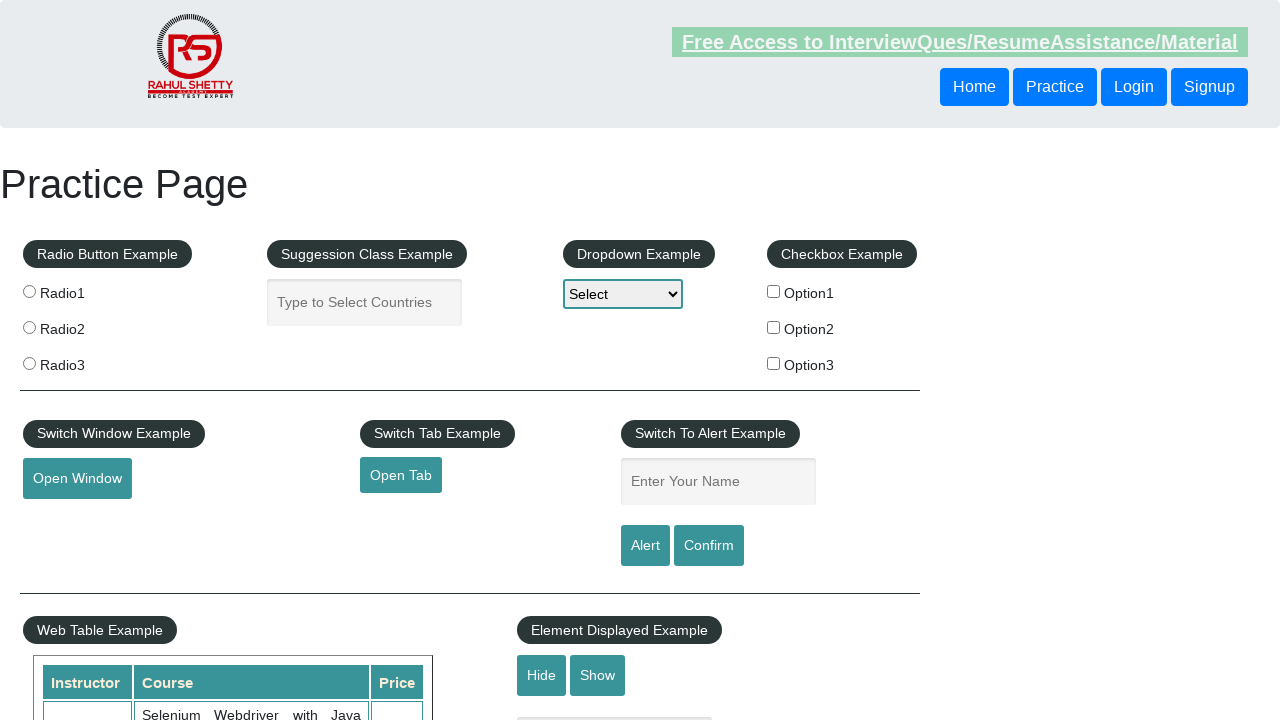

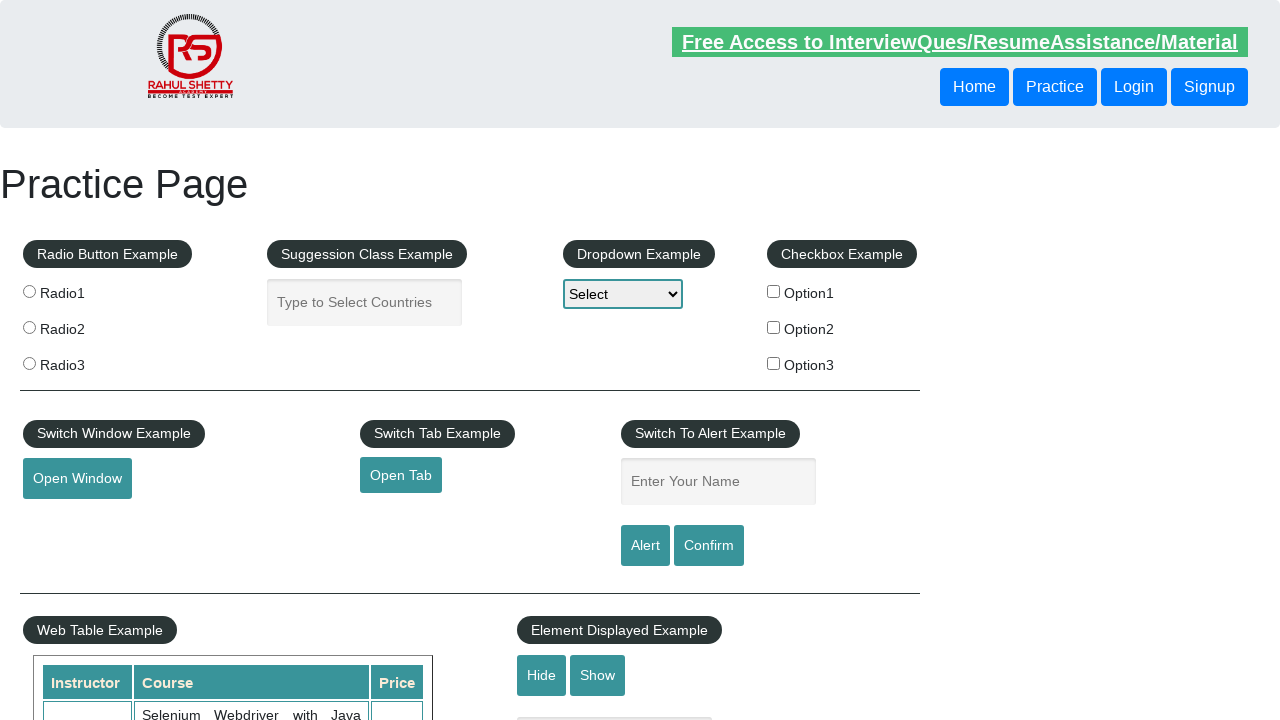